Clicks on social media links (LinkedIn, Facebook, Twitter, YouTube) and verifies they open the correct pages in new tabs

Starting URL: https://opensource-demo.orangehrmlive.com/web/index.php/auth/login

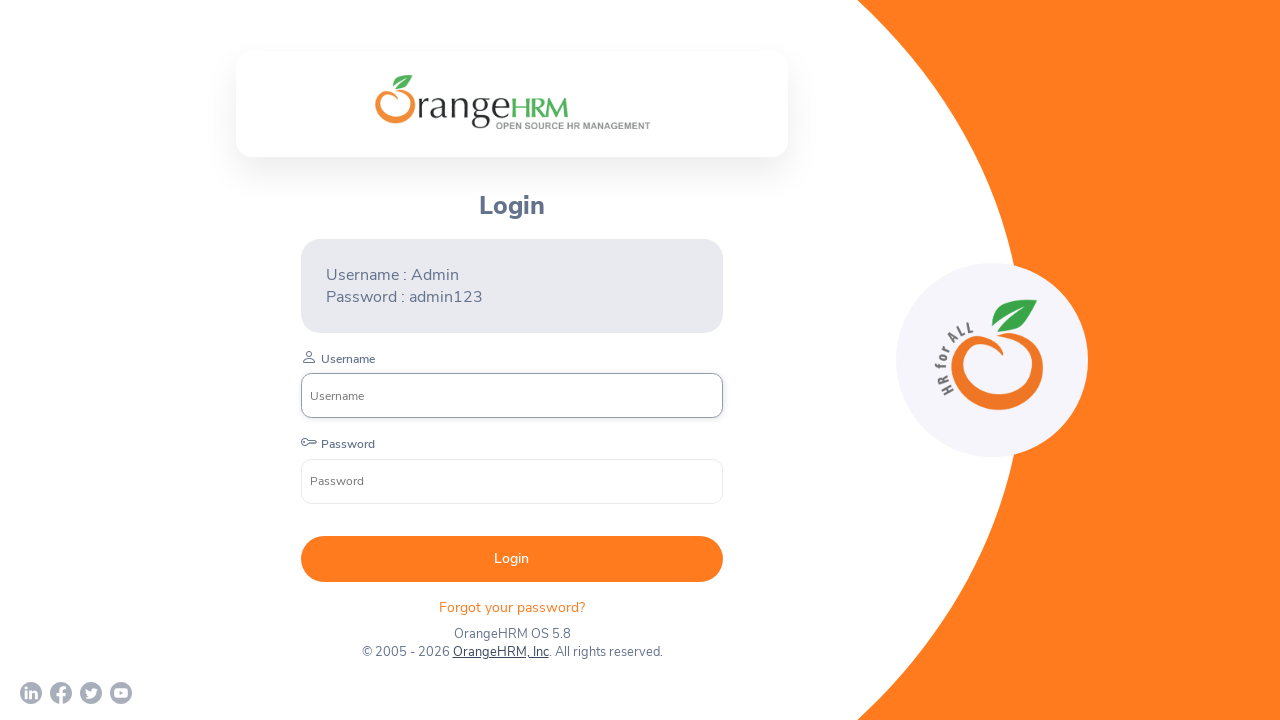

Clicked LinkedIn social media link at (31, 693) on a[href*="linkedin"]
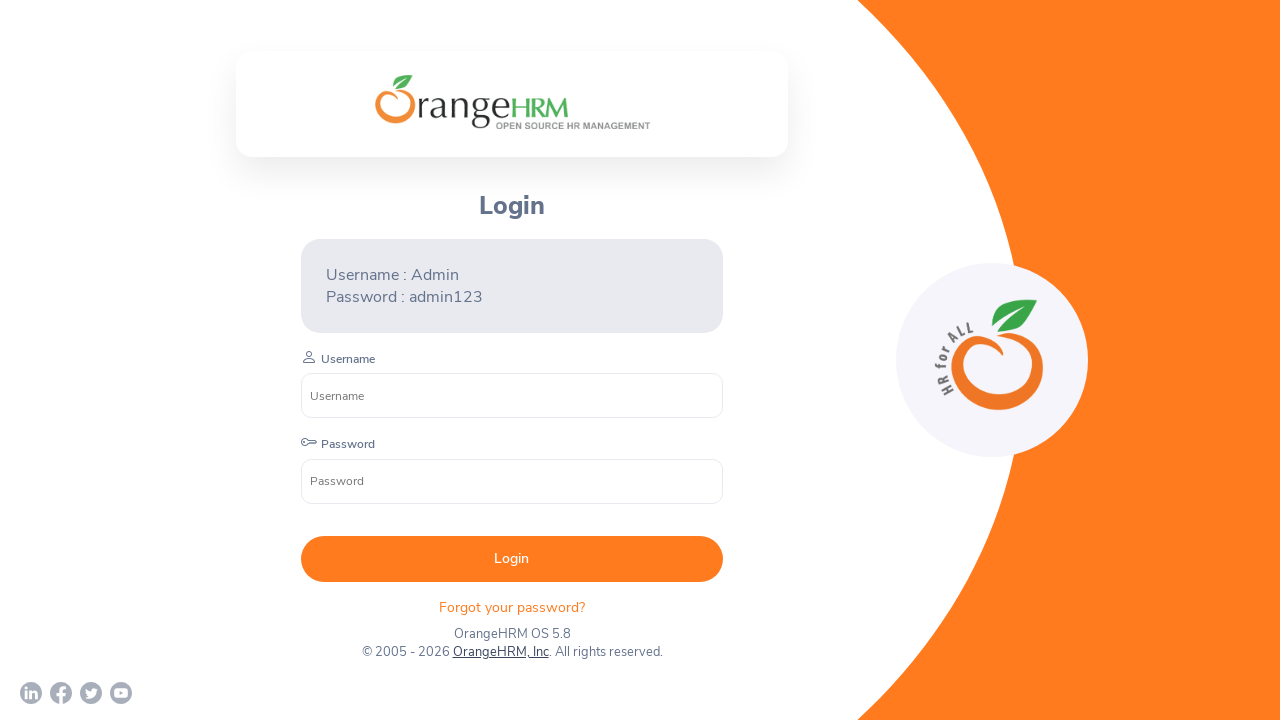

LinkedIn popup opened
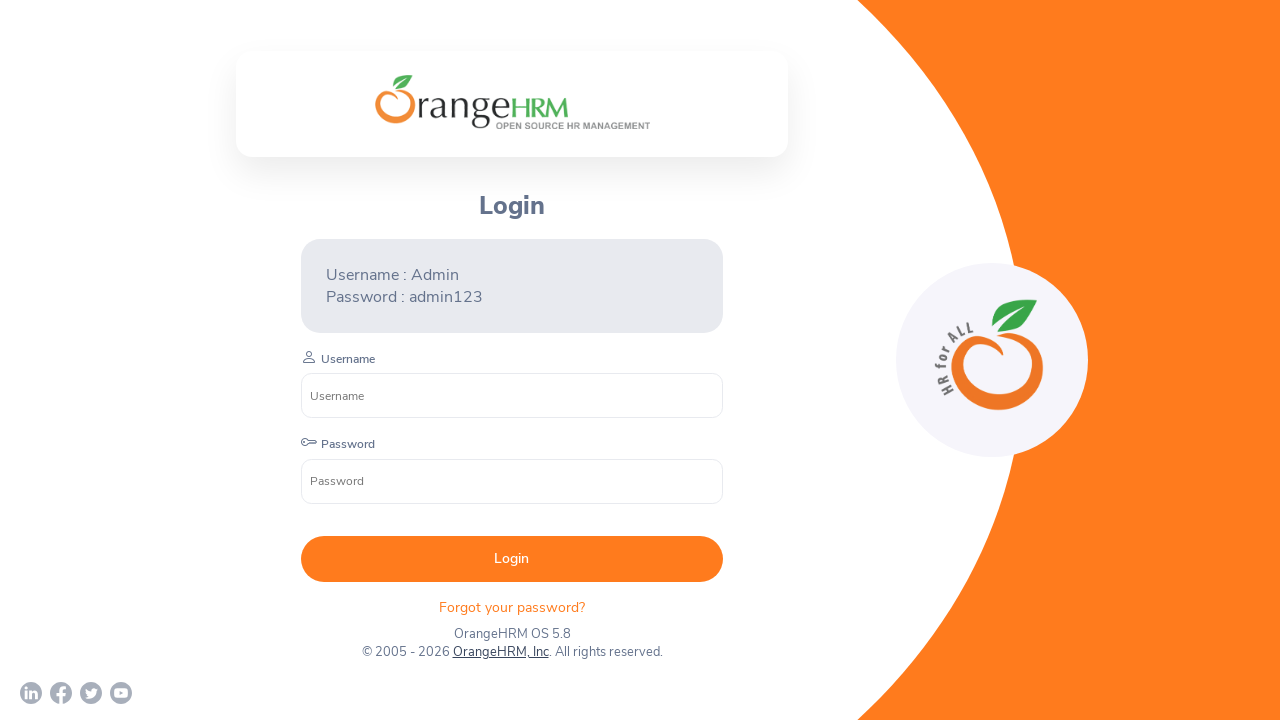

LinkedIn page loaded completely
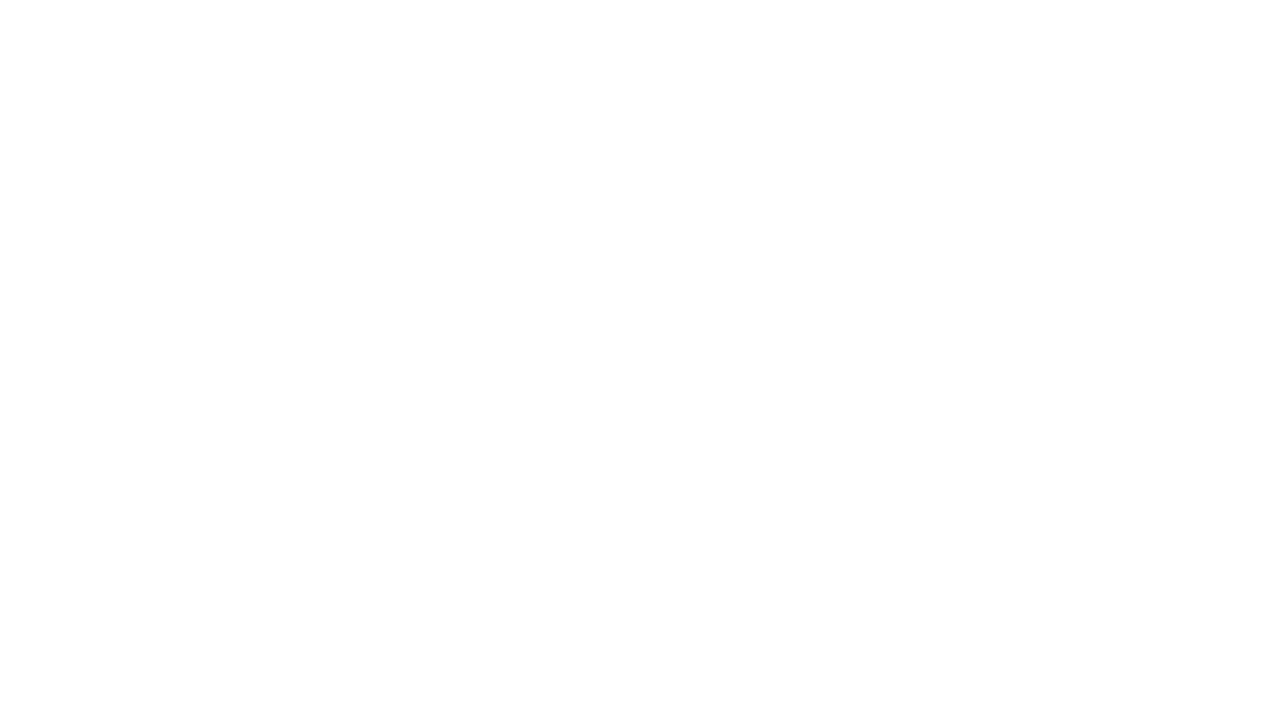

Closed LinkedIn popup
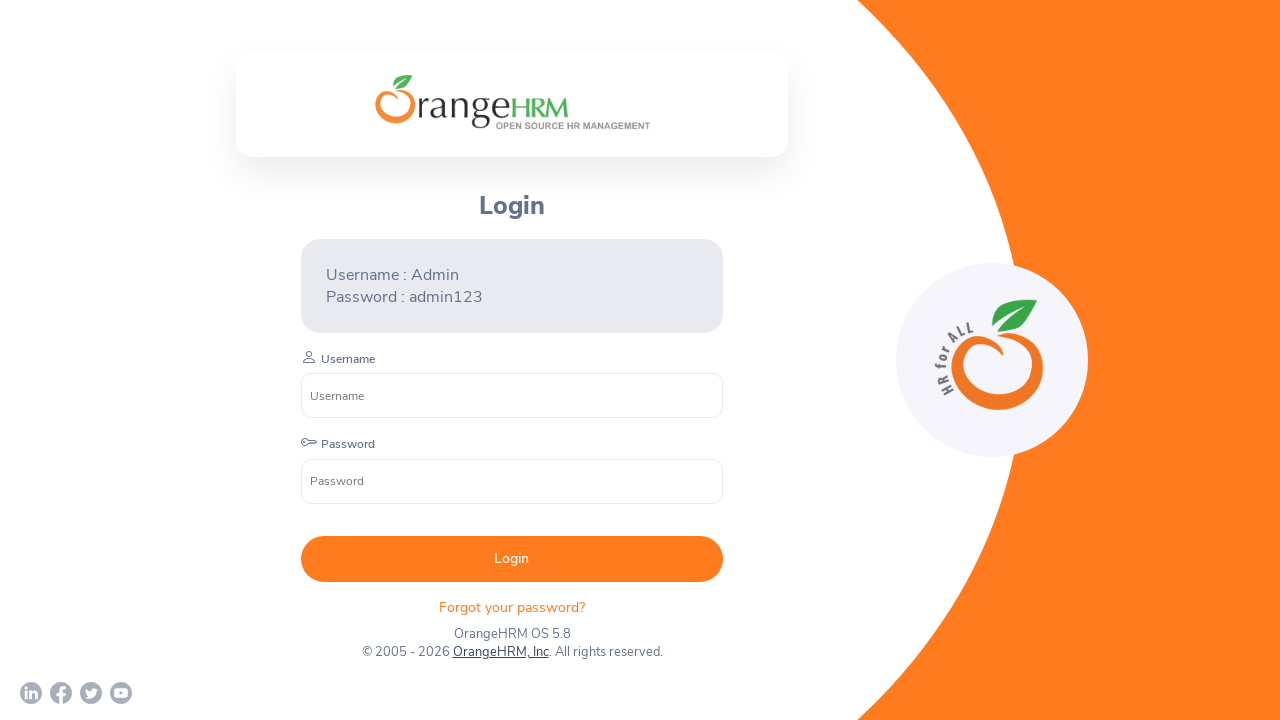

Clicked Facebook social media link at (61, 693) on a[href*="facebook"]
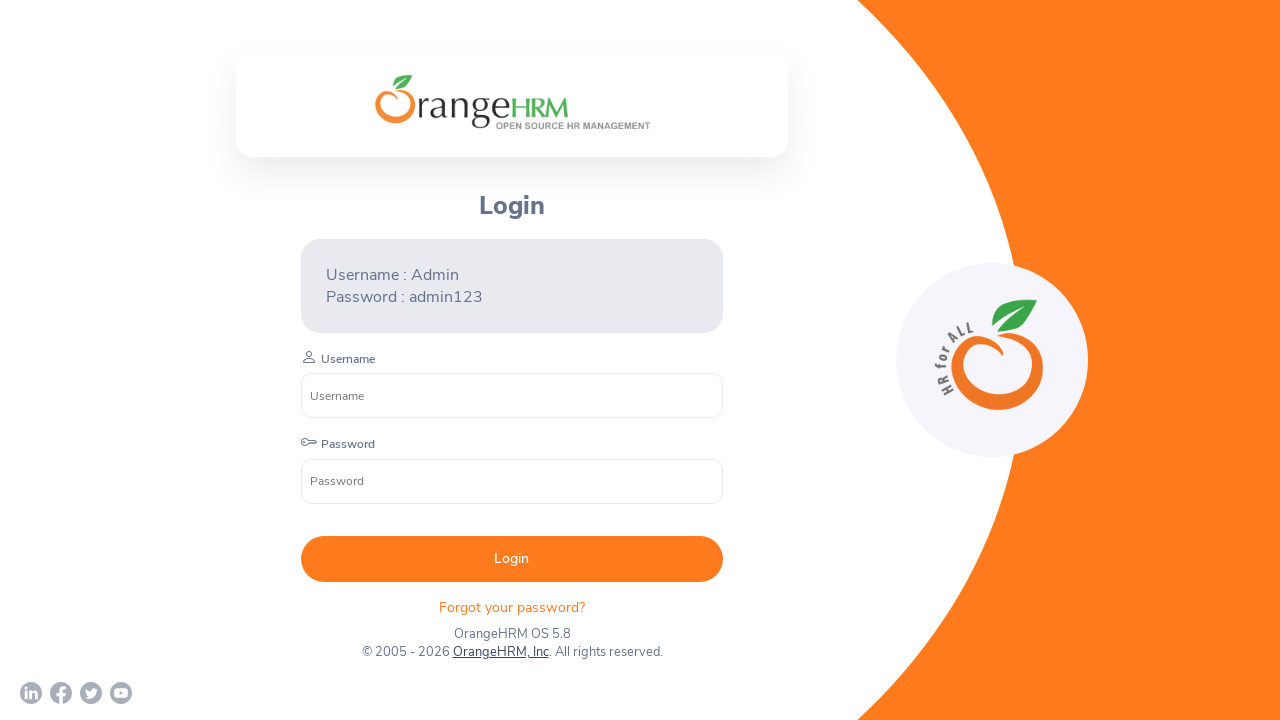

Facebook popup opened
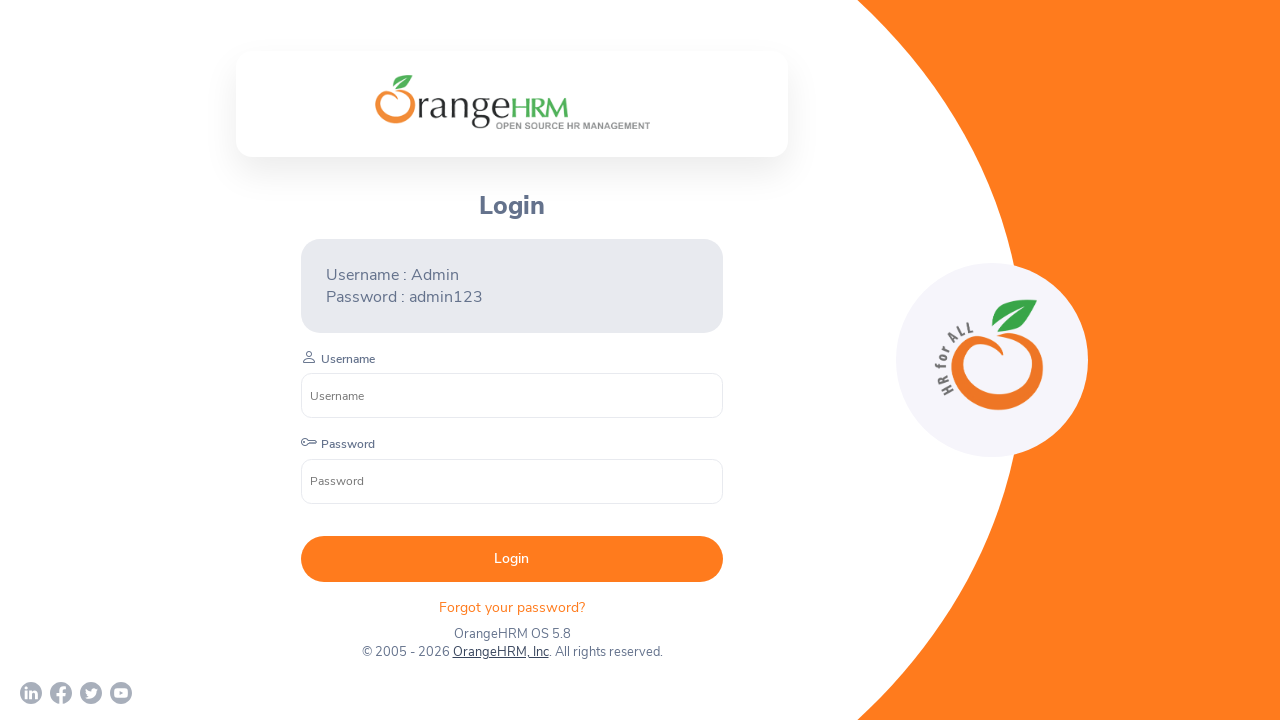

Facebook page loaded completely
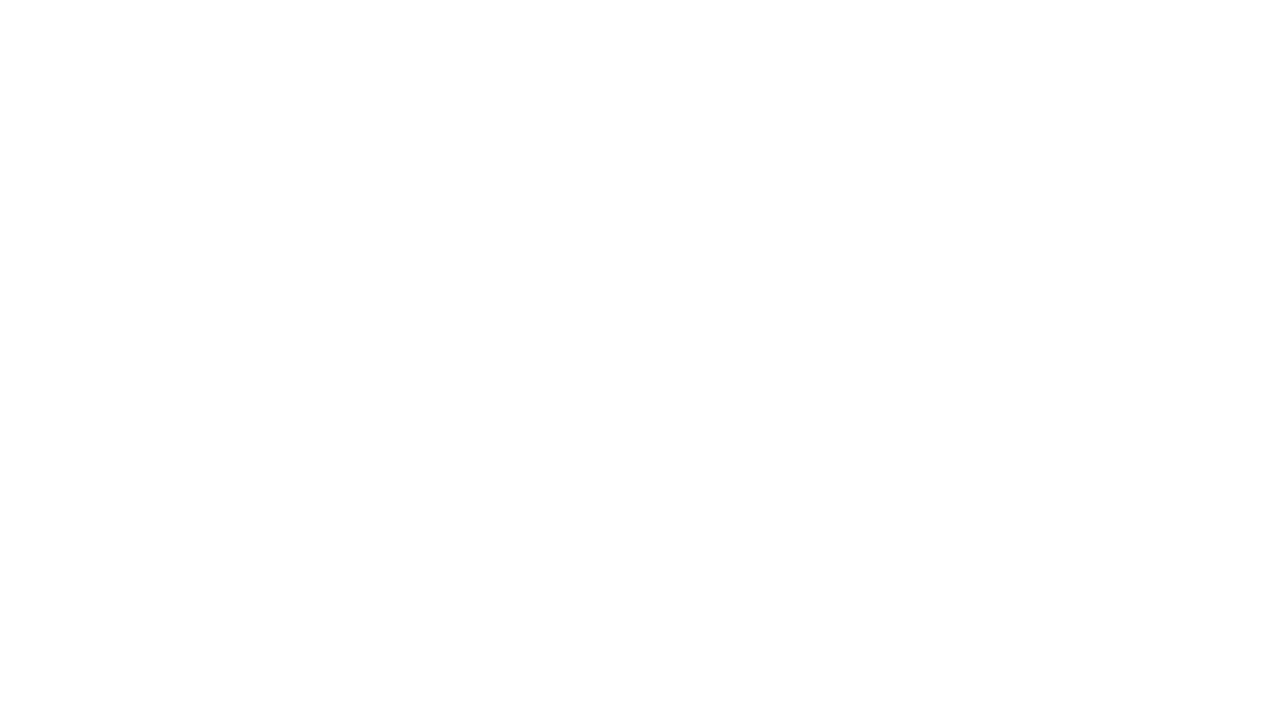

Closed Facebook popup
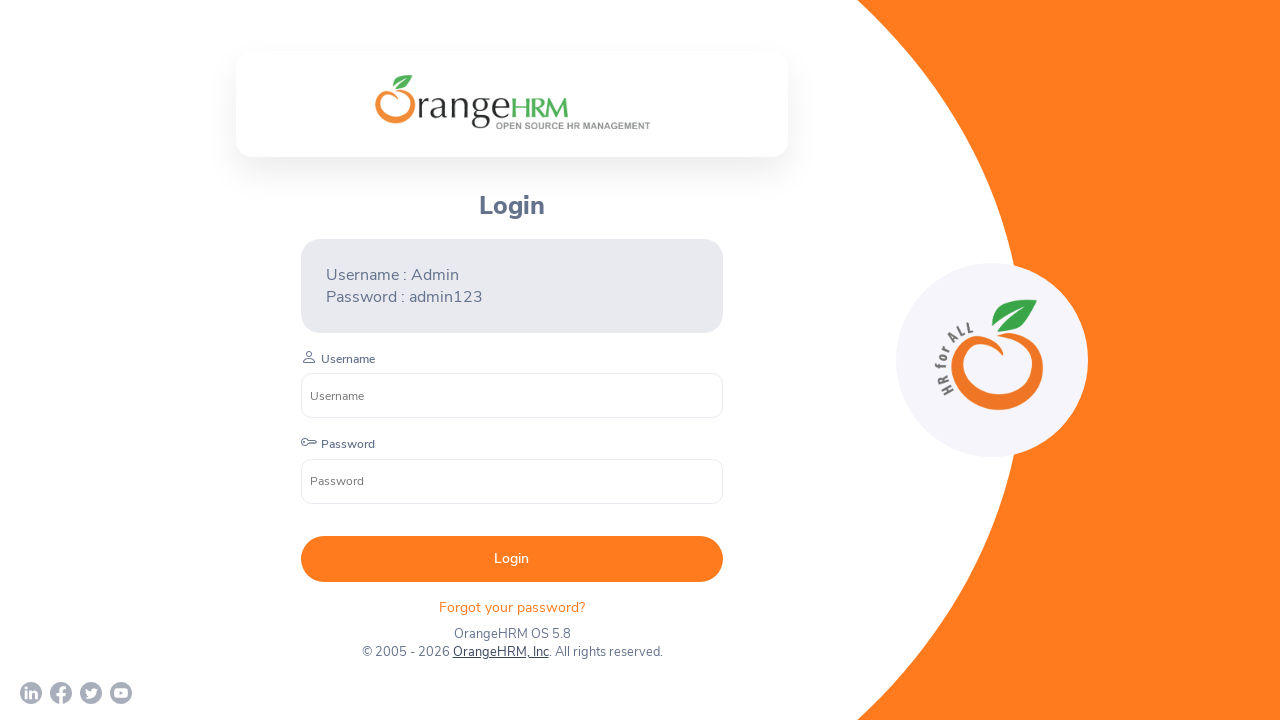

Clicked Twitter social media link at (91, 693) on a[href*="twitter"]
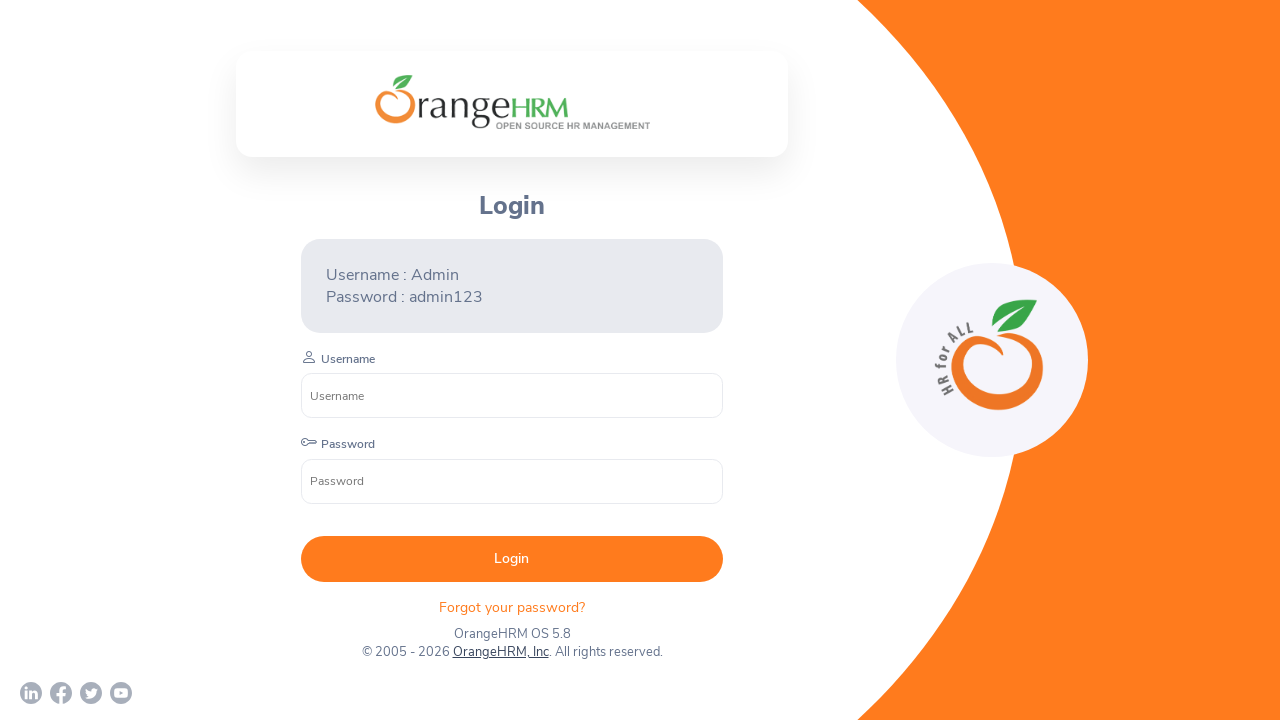

Twitter popup opened
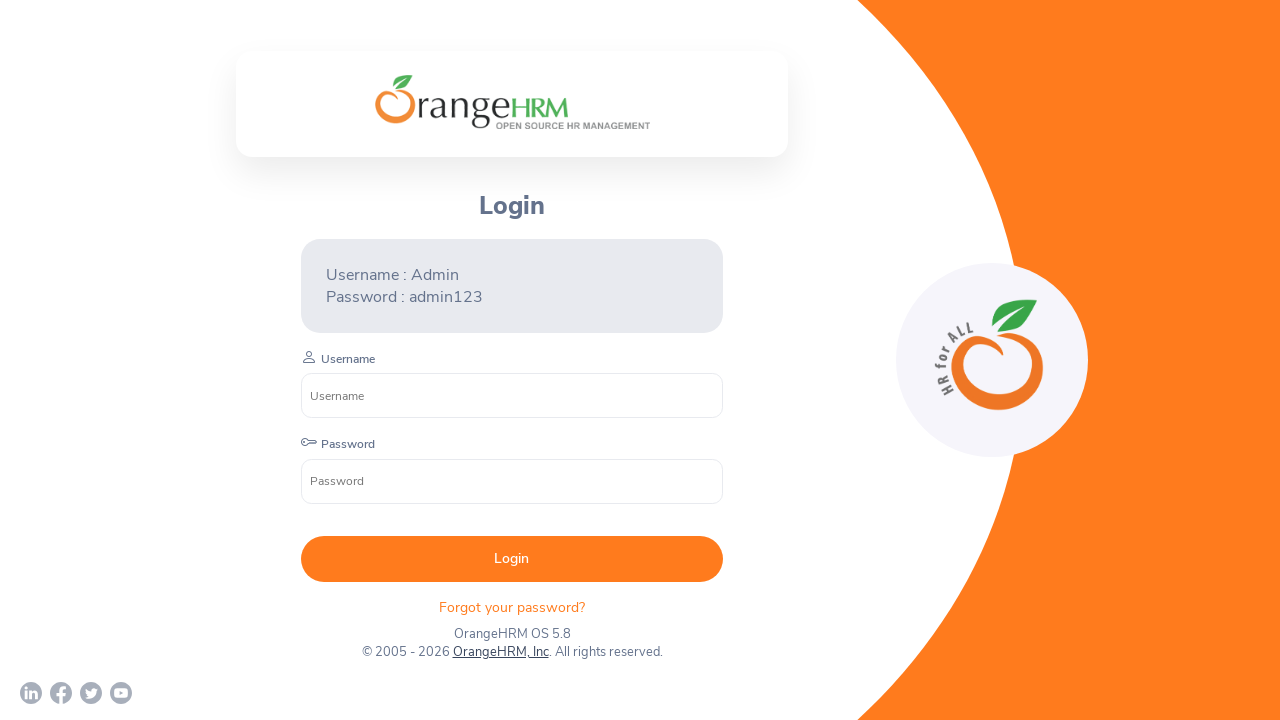

Twitter page loaded completely
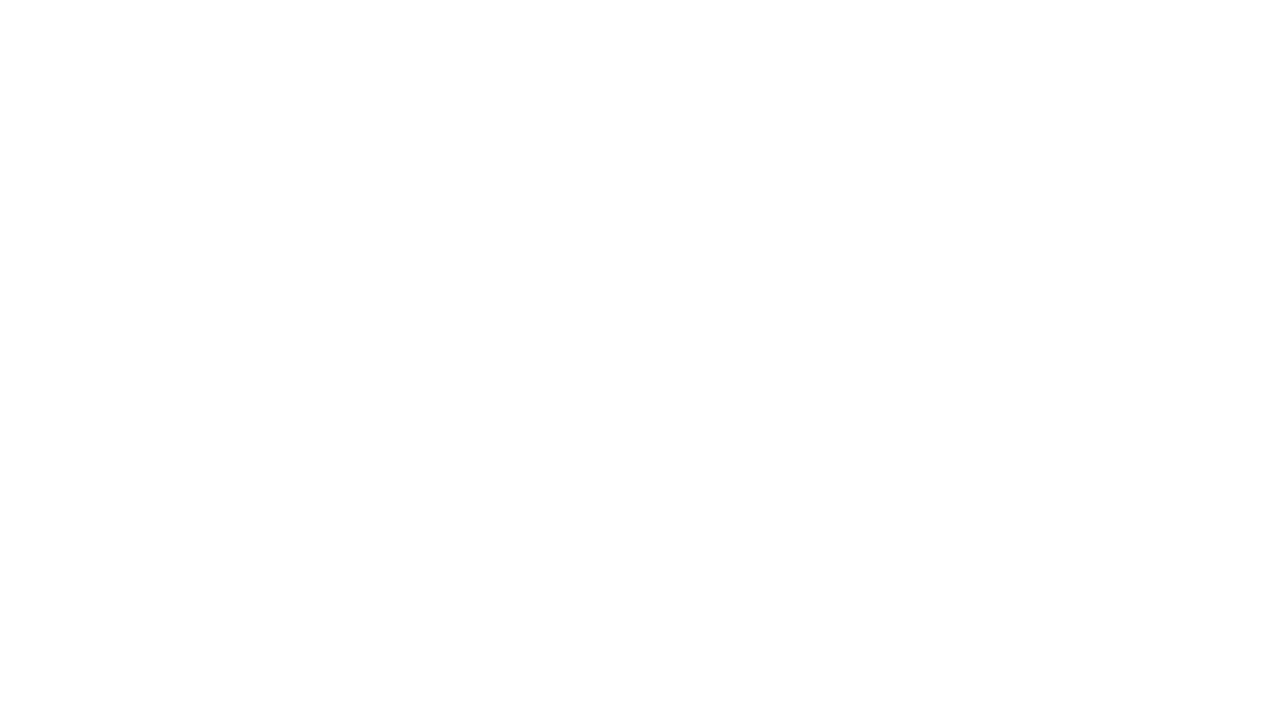

Closed Twitter popup
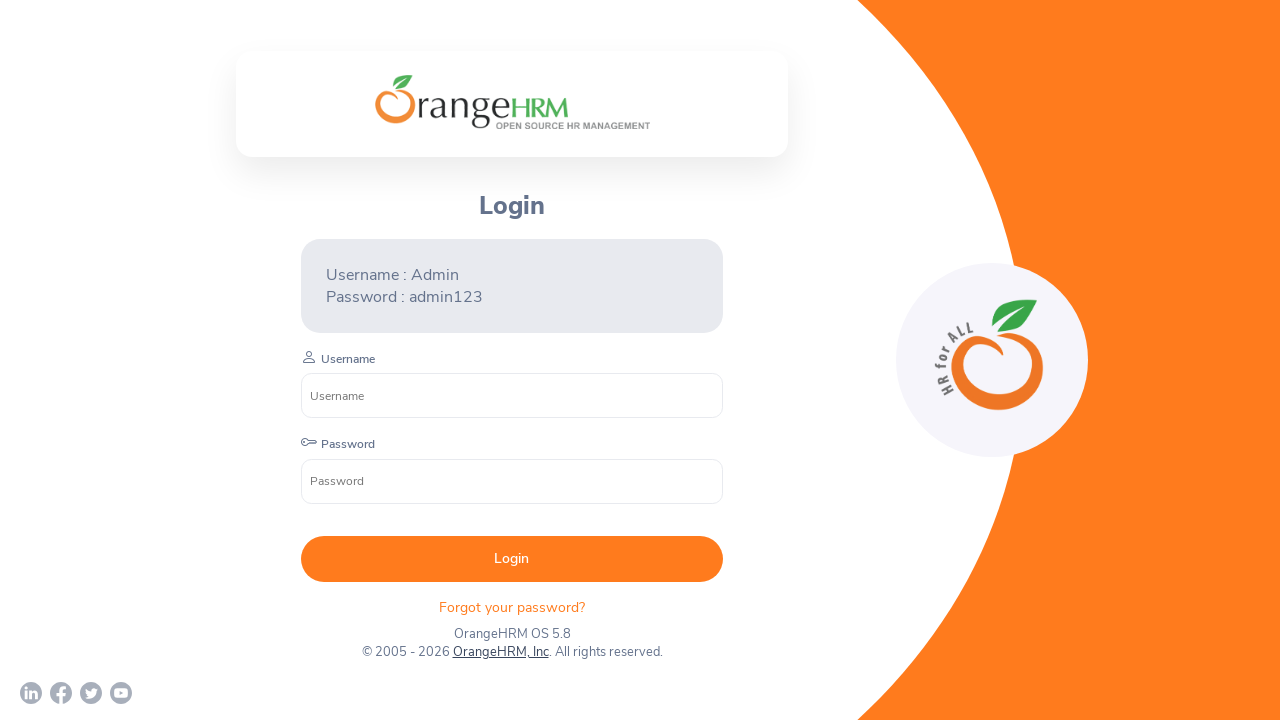

Clicked YouTube social media link at (121, 693) on a[href*="youtube"]
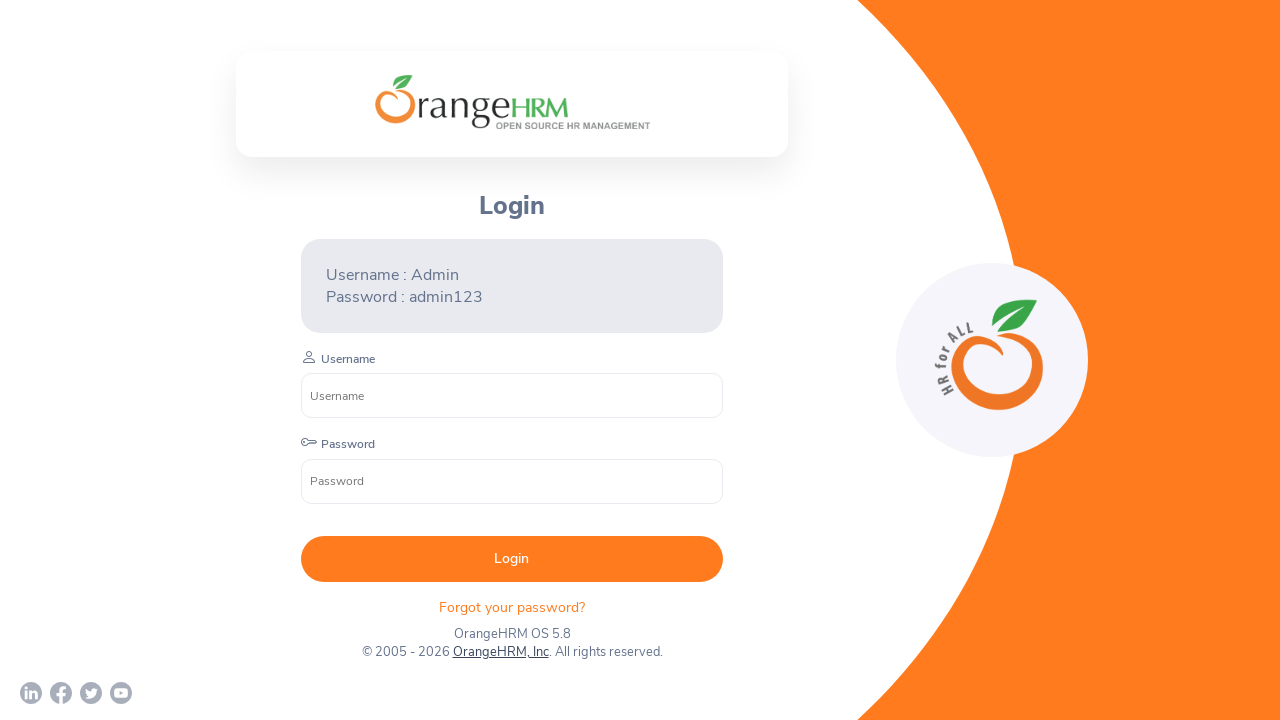

YouTube popup opened
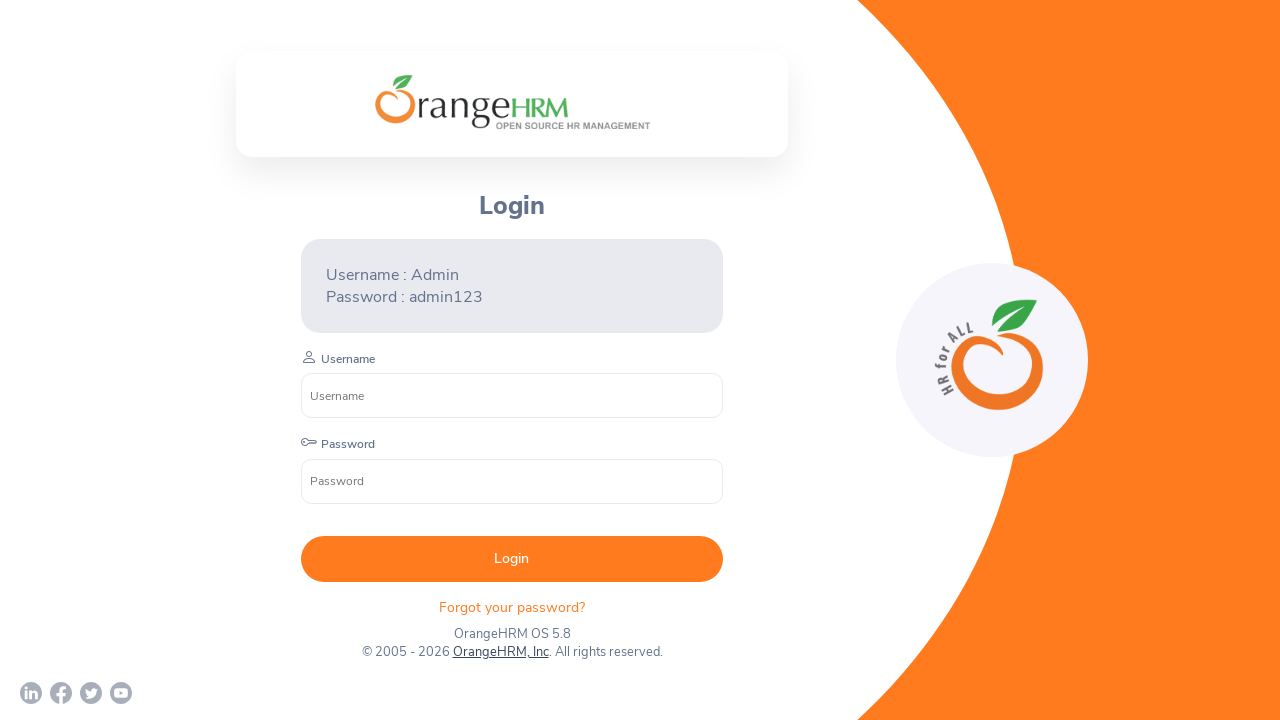

YouTube page loaded completely
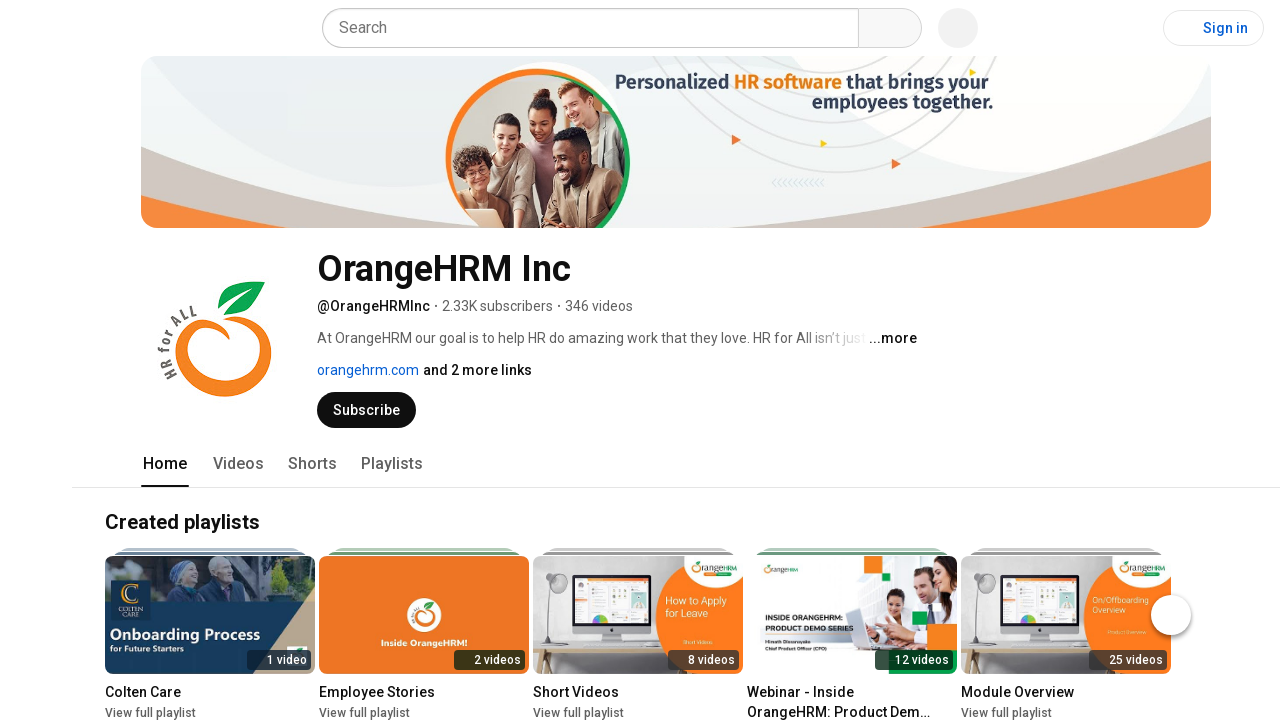

Closed YouTube popup
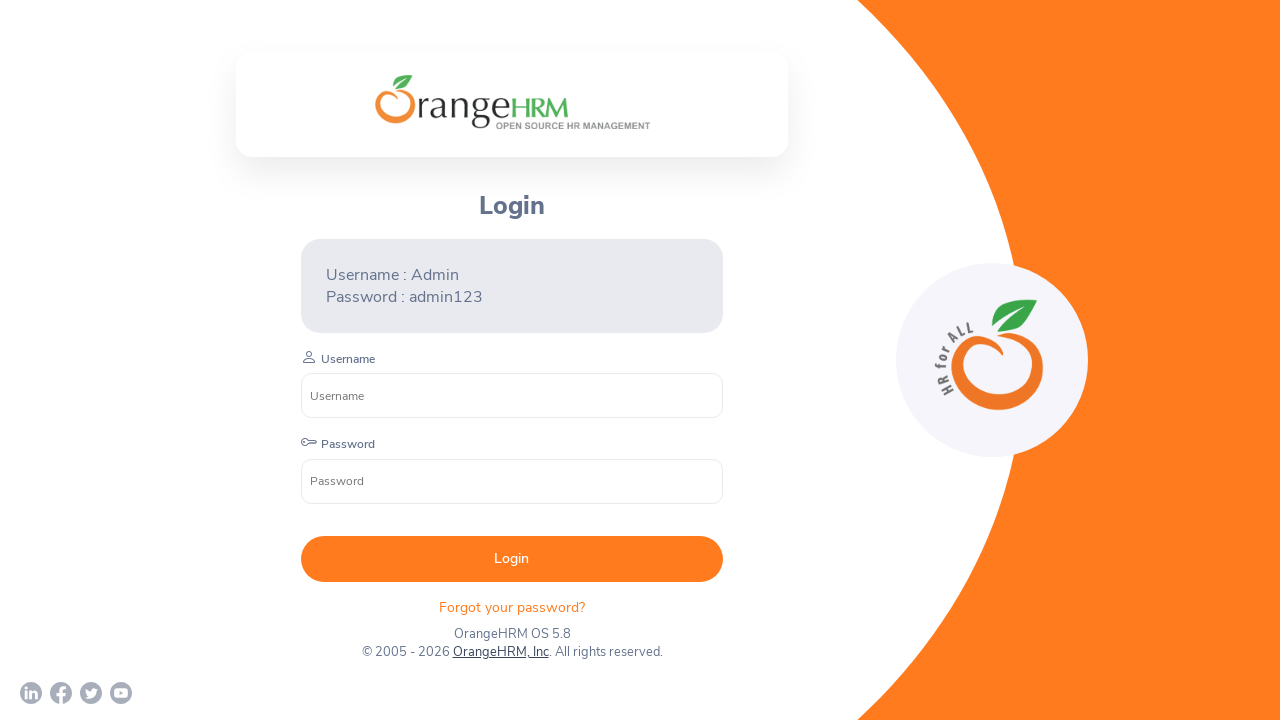

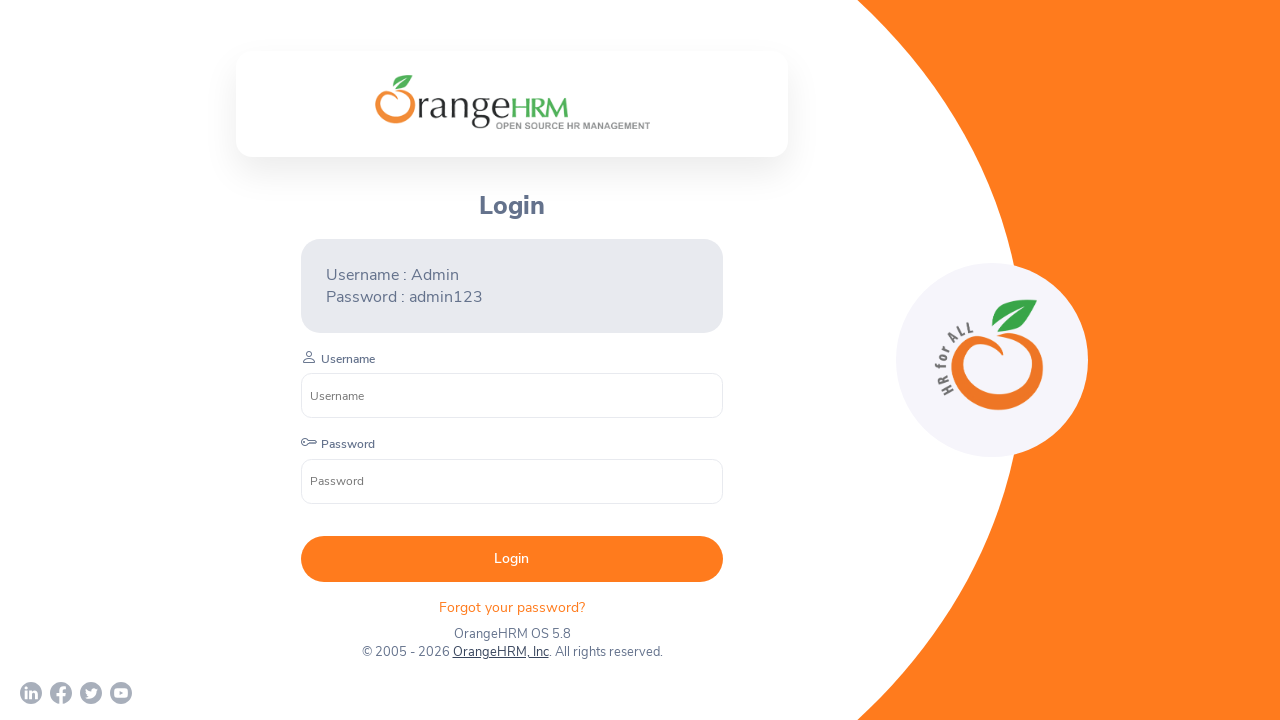